Tests the resizable box functionality by dragging the resize handle to increase the box dimensions from 200x200px to 460x300px

Starting URL: https://demoqa.com/resizable

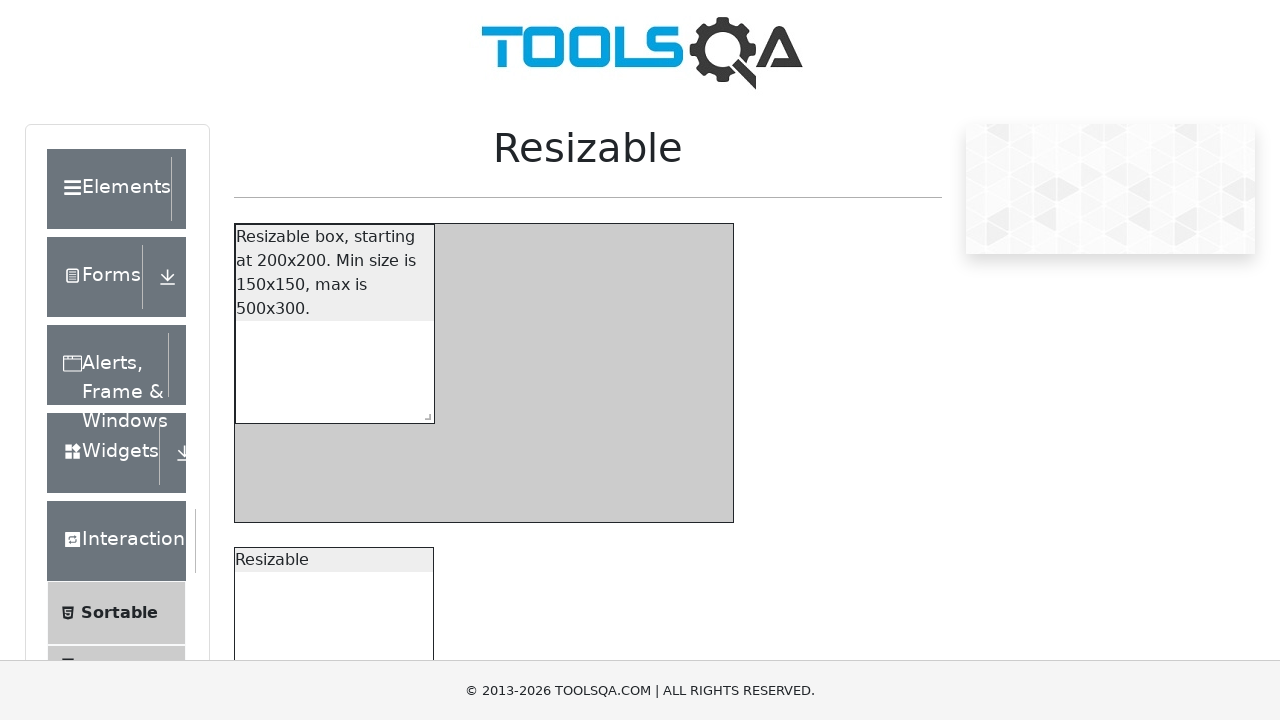

Waited for resizable box to be visible
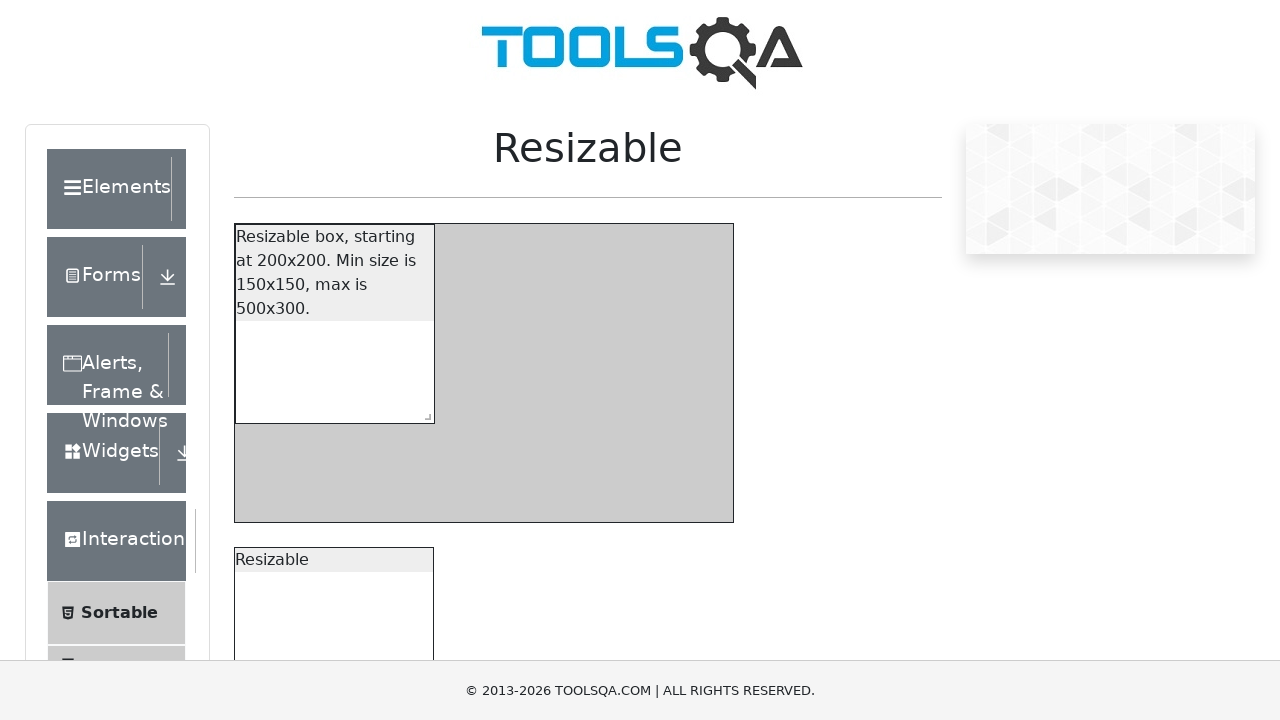

Verified initial box size is 200x200px
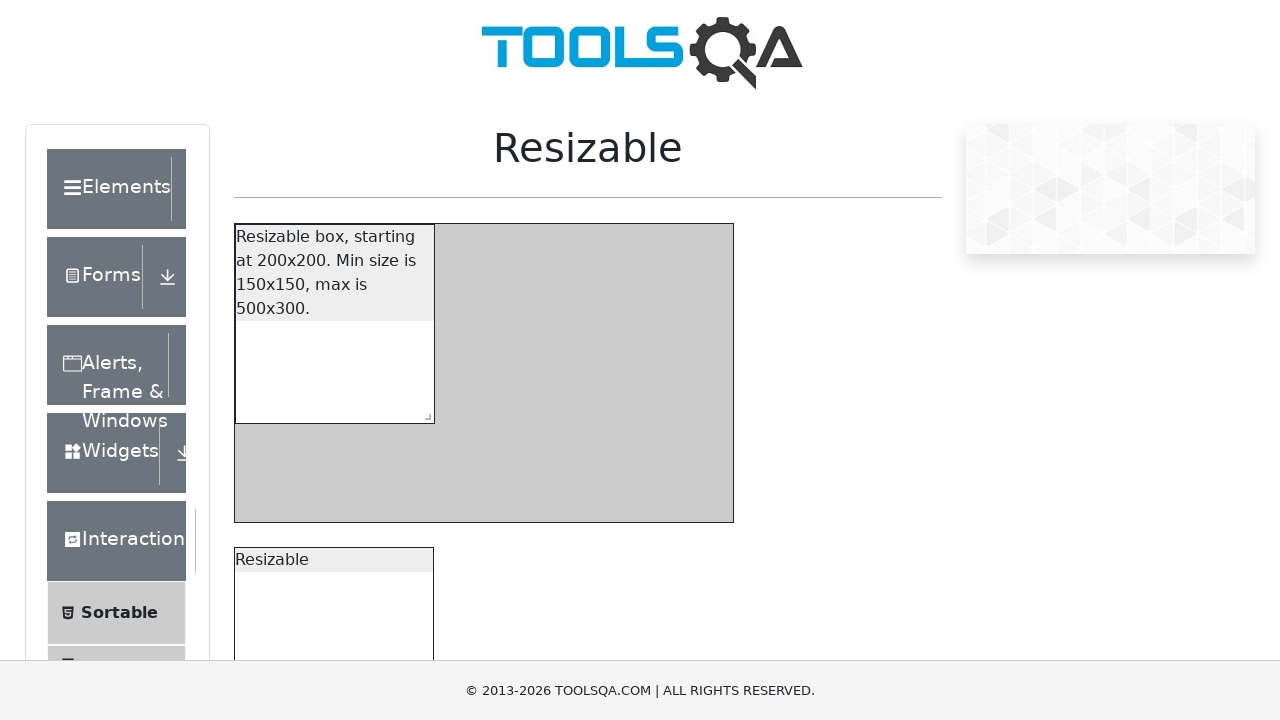

Located resize handle element
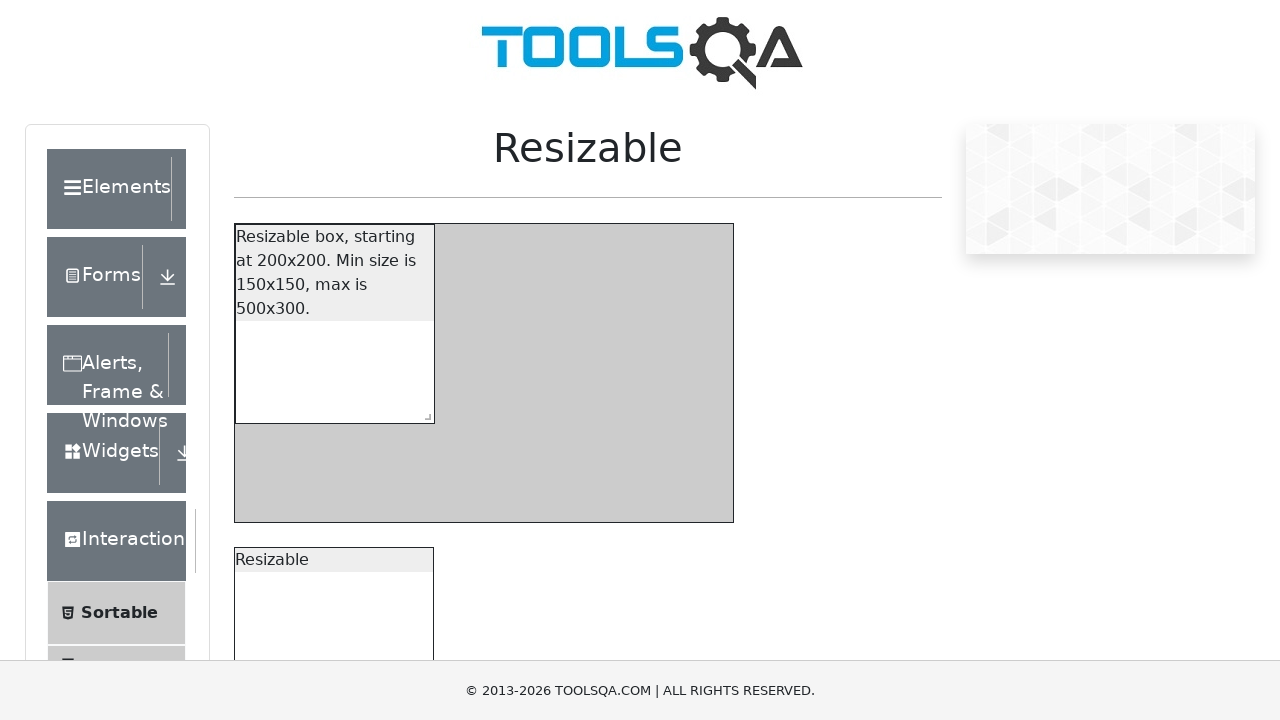

Retrieved resize handle bounding box coordinates
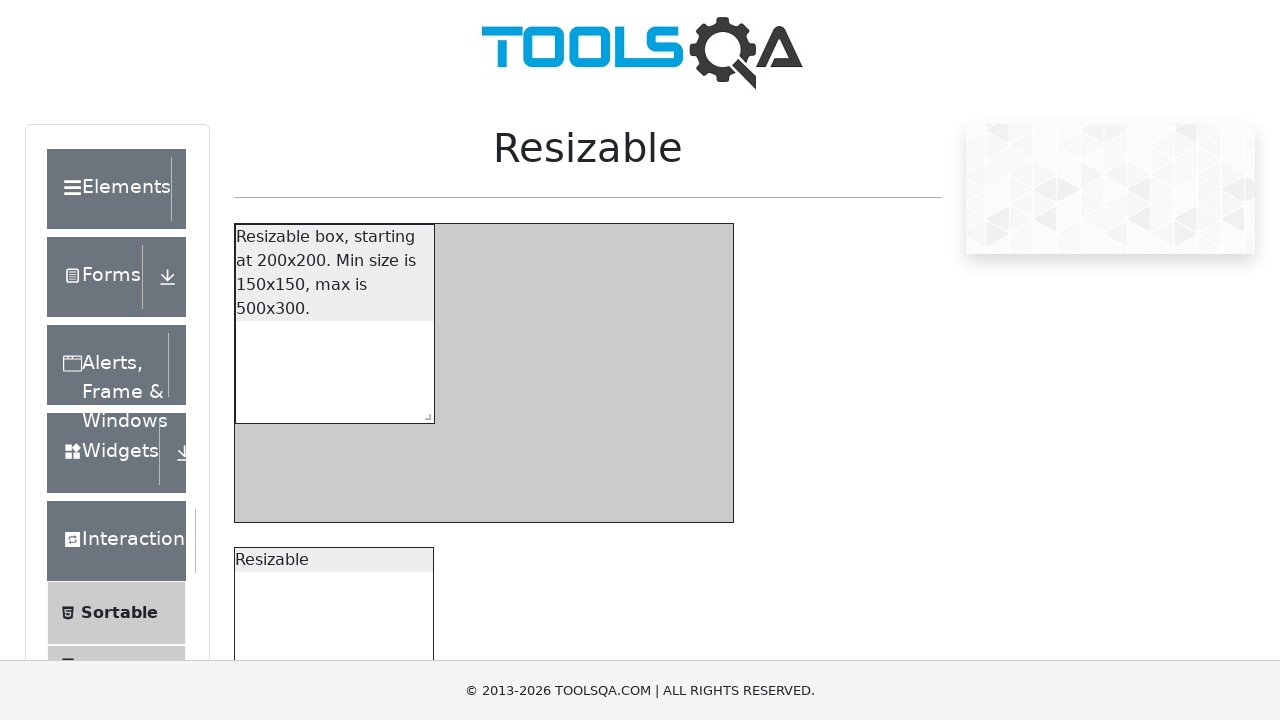

Moved mouse to center of resize handle at (424, 413)
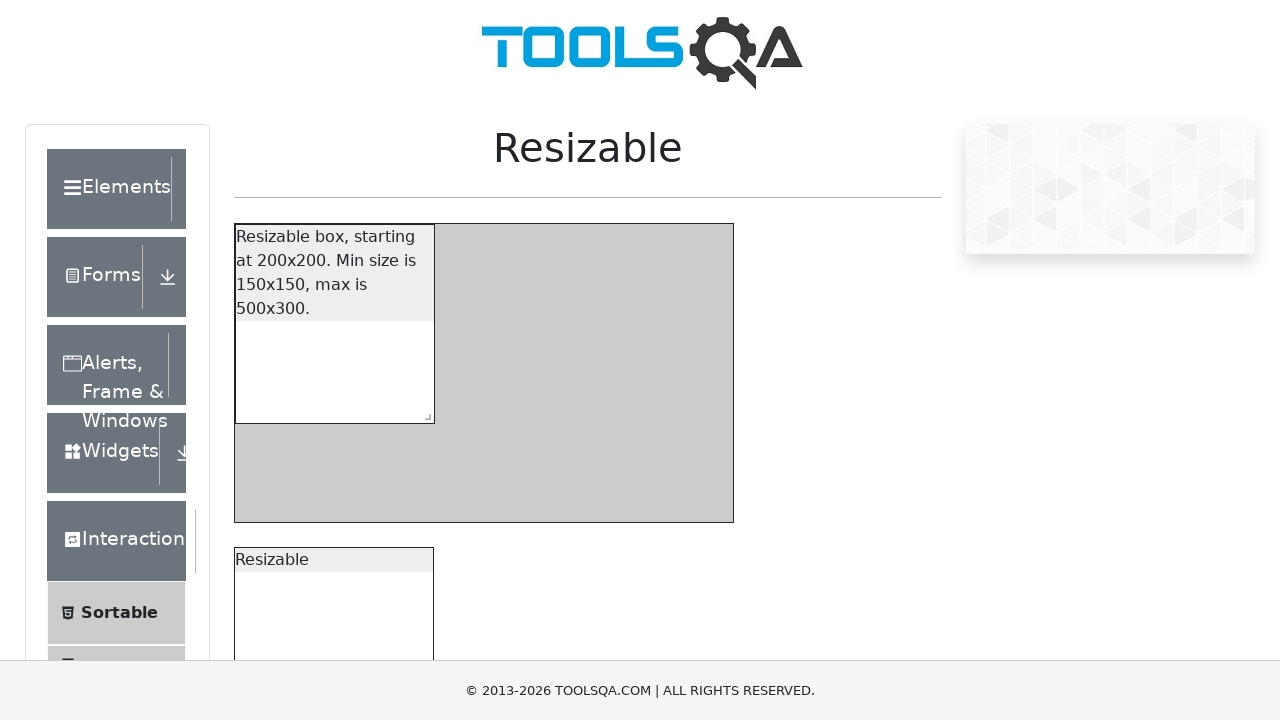

Pressed mouse button down on resize handle at (424, 413)
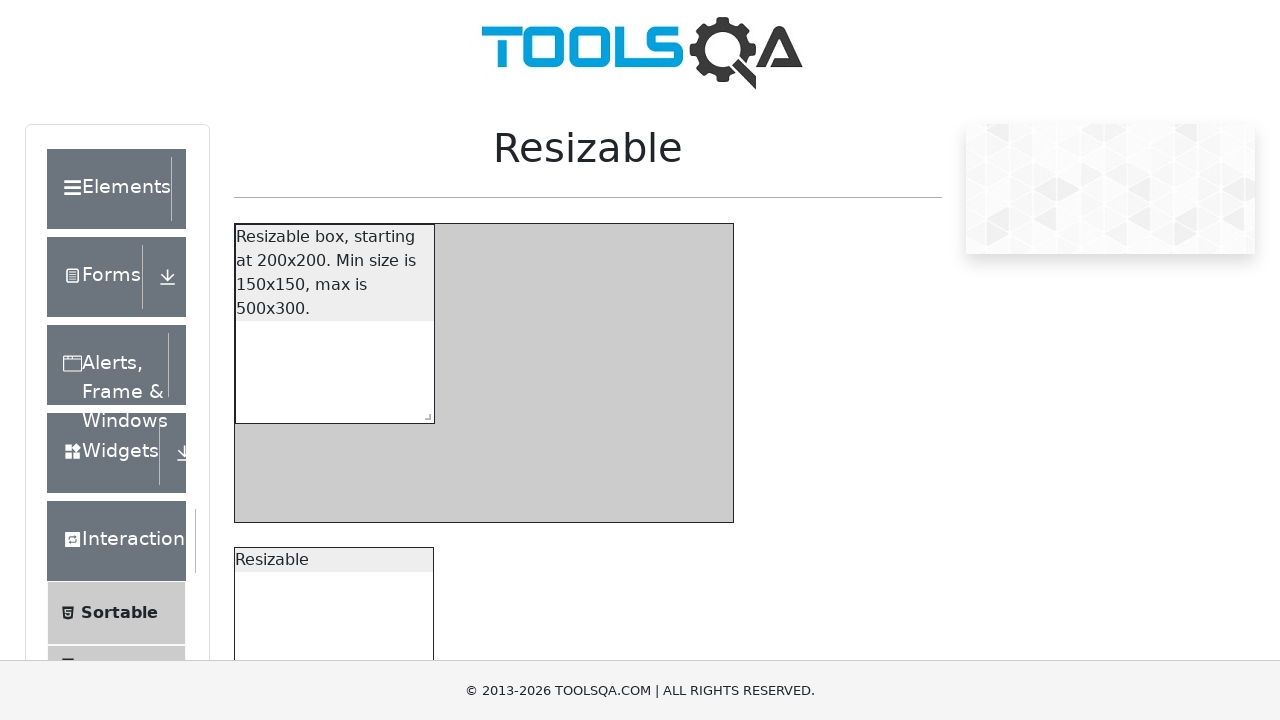

Dragged resize handle 260px right and 100px down at (684, 513)
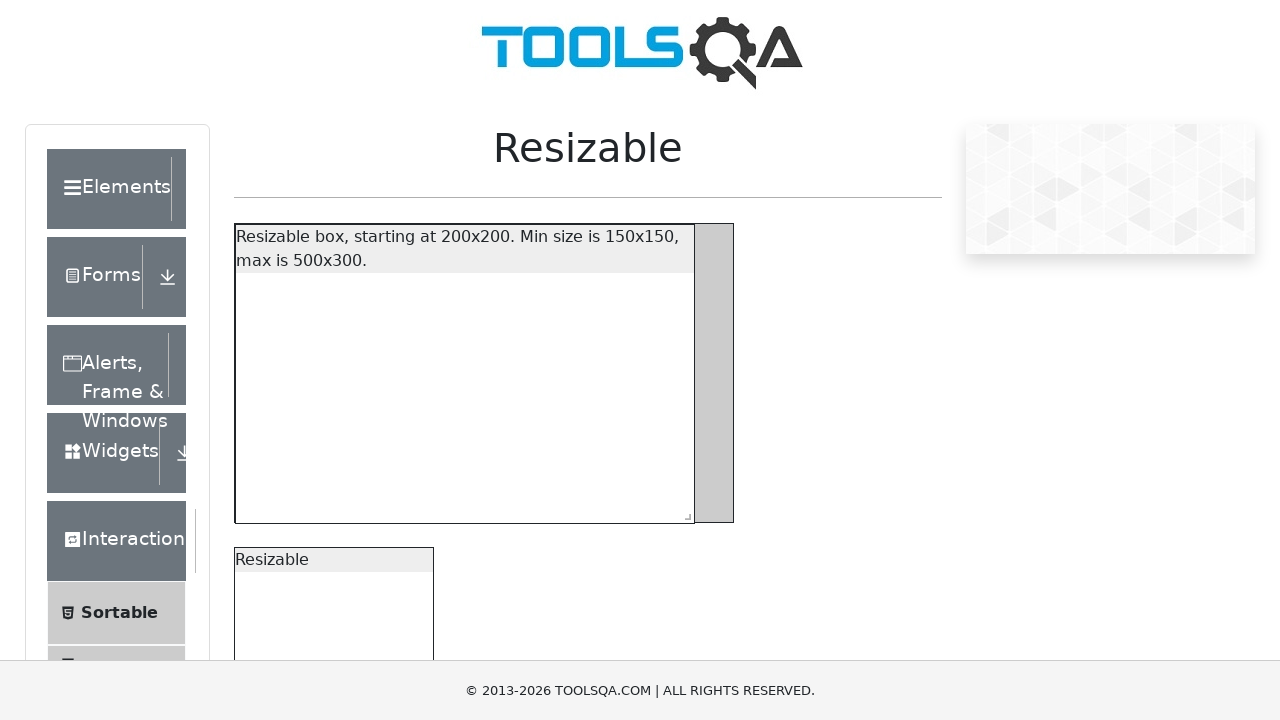

Released mouse button to complete resize at (684, 513)
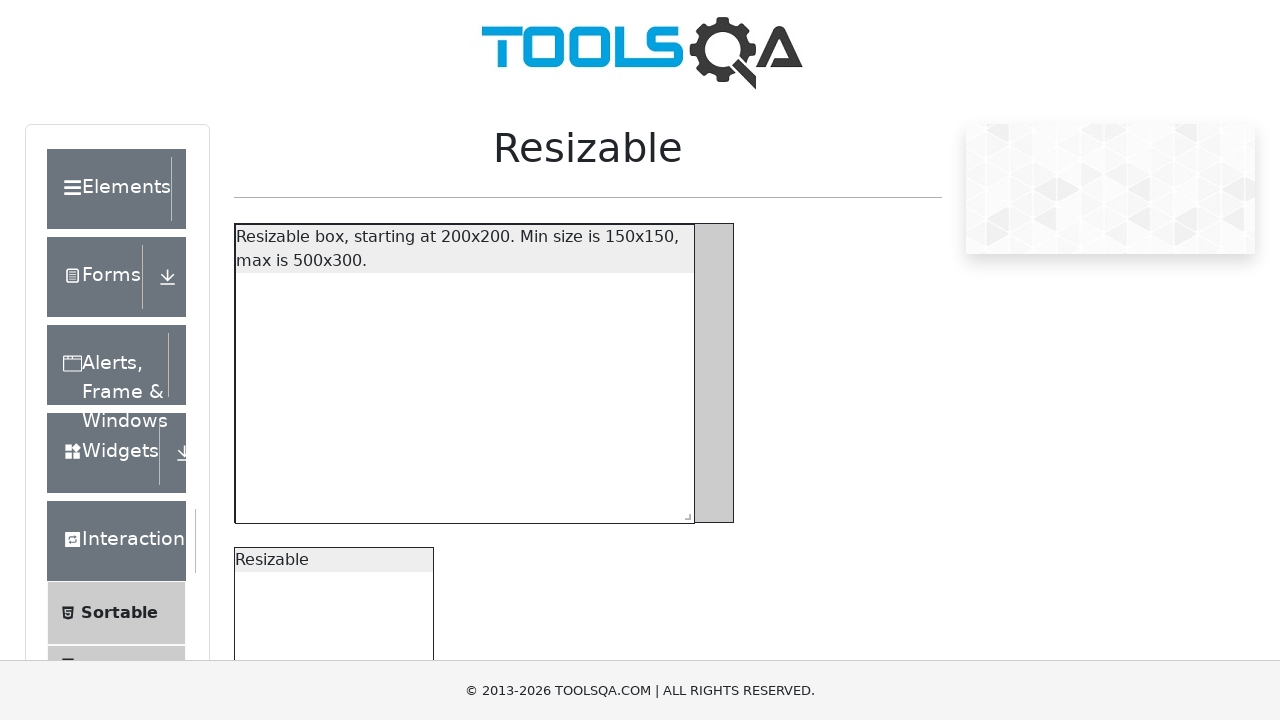

Verified box was resized to 460x300px
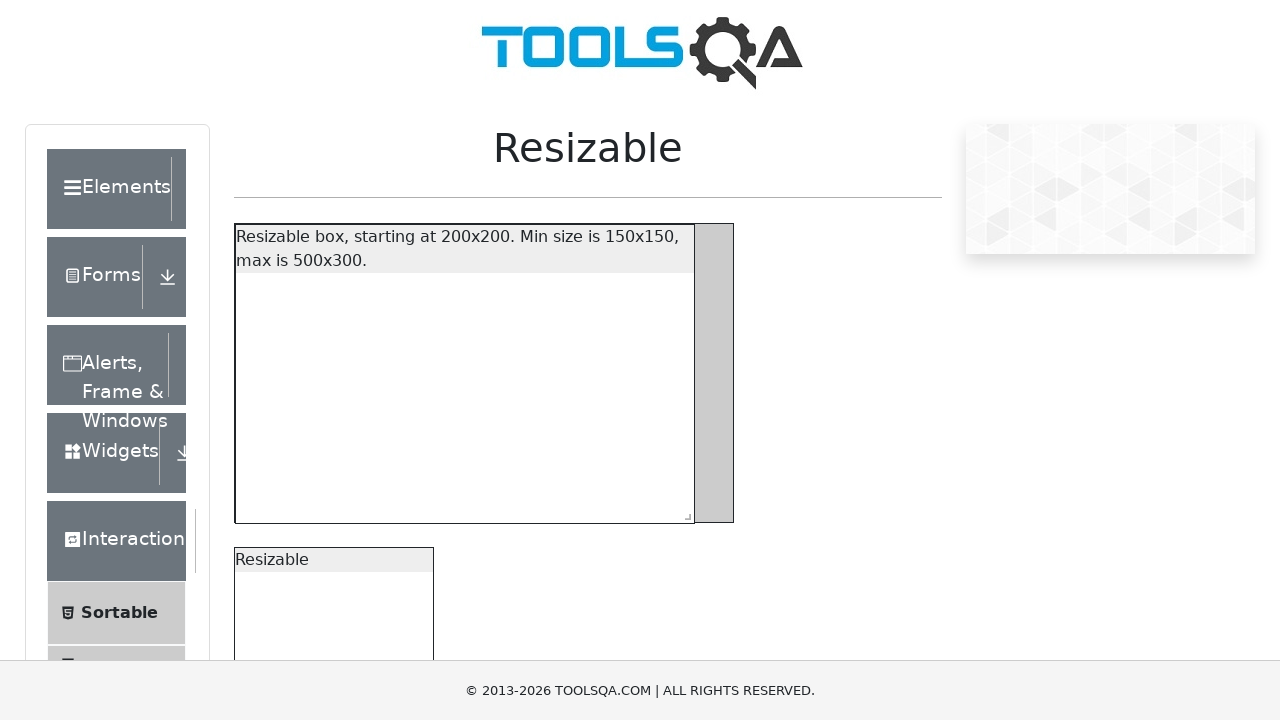

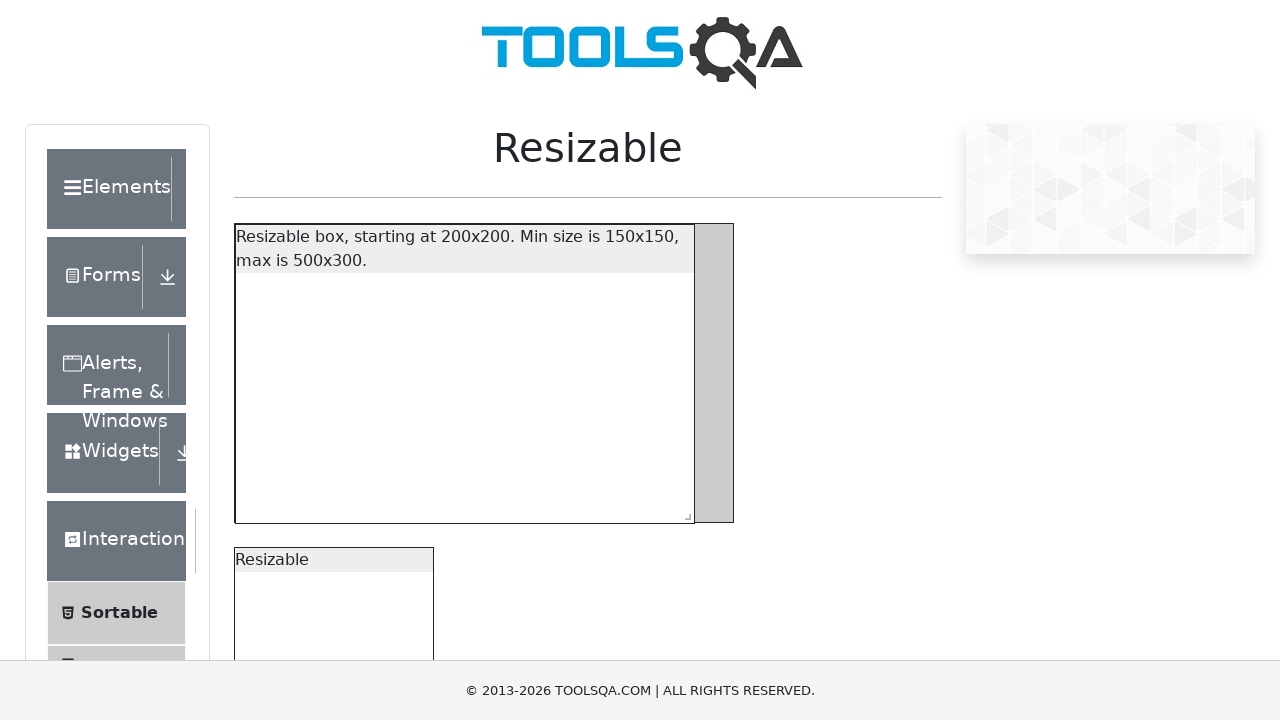